Tests price range slider functionality by dragging the minimum slider handle to adjust the price range

Starting URL: https://www.jqueryscript.net/demo/Price-Range-Slider-jQuery-UI/

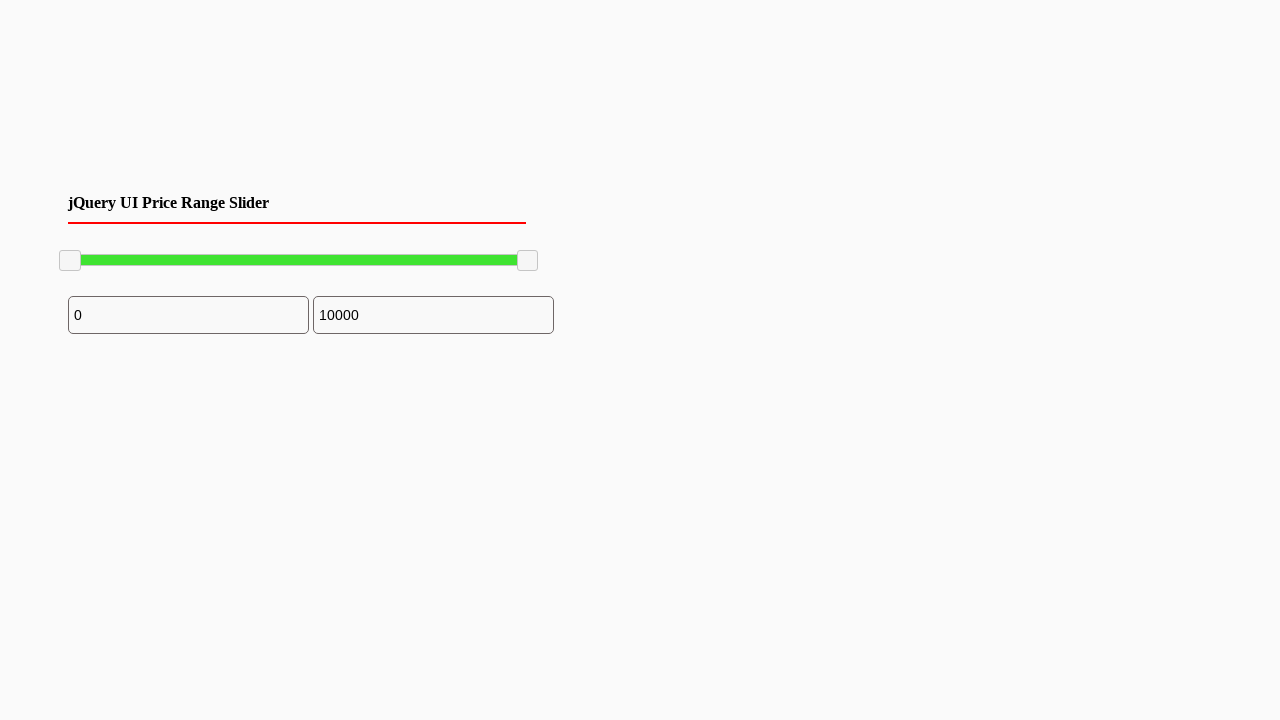

Navigated to jQuery price range slider demo page
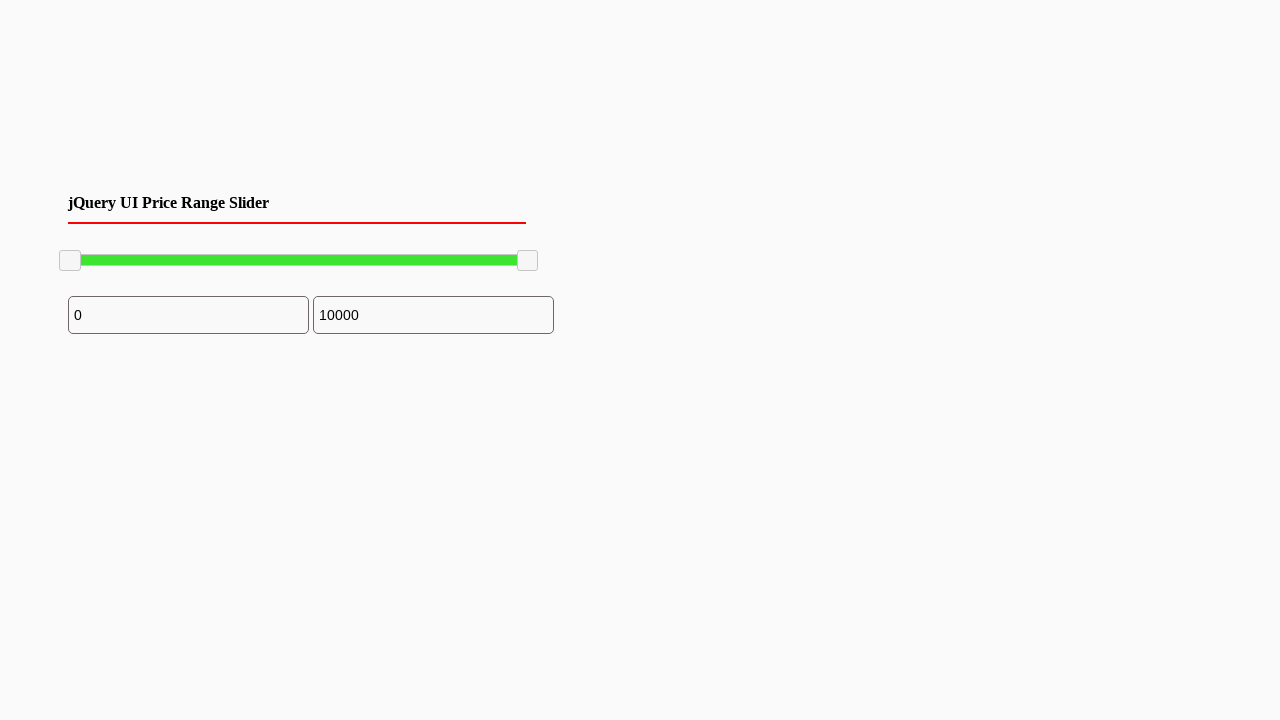

Located the minimum price slider handle
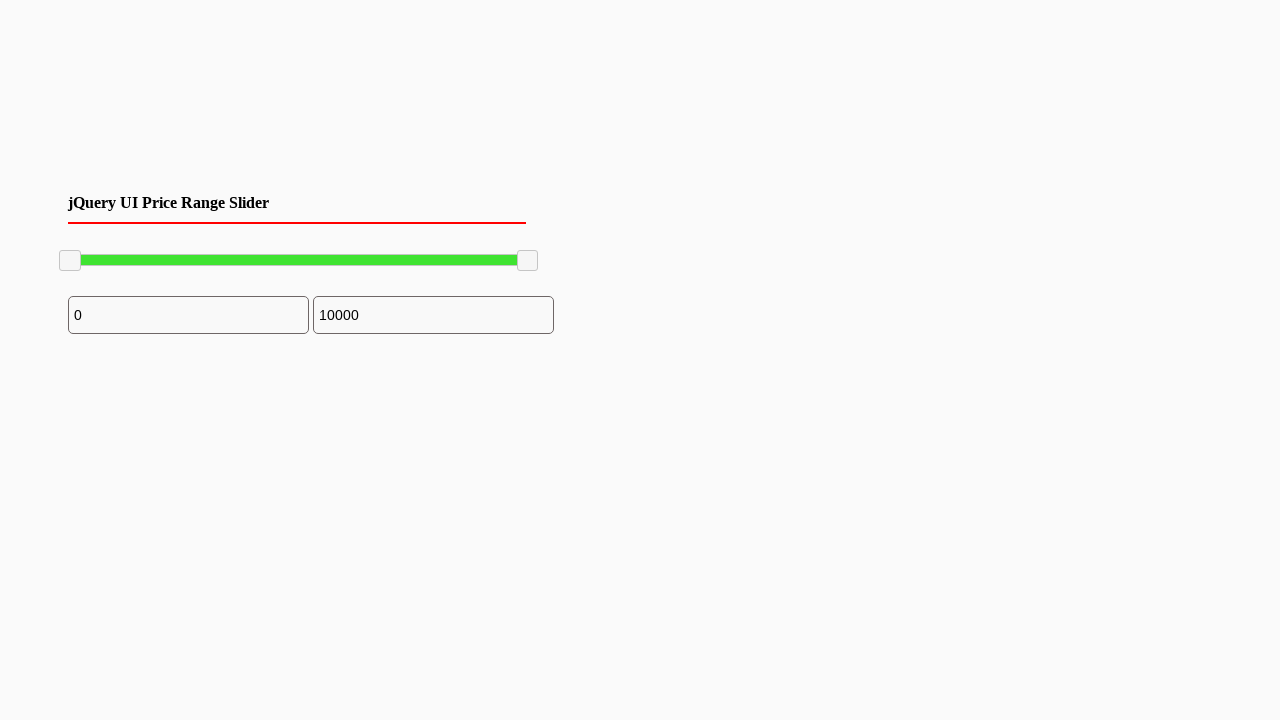

Retrieved initial slider position: x=59.40625, y=250.203125
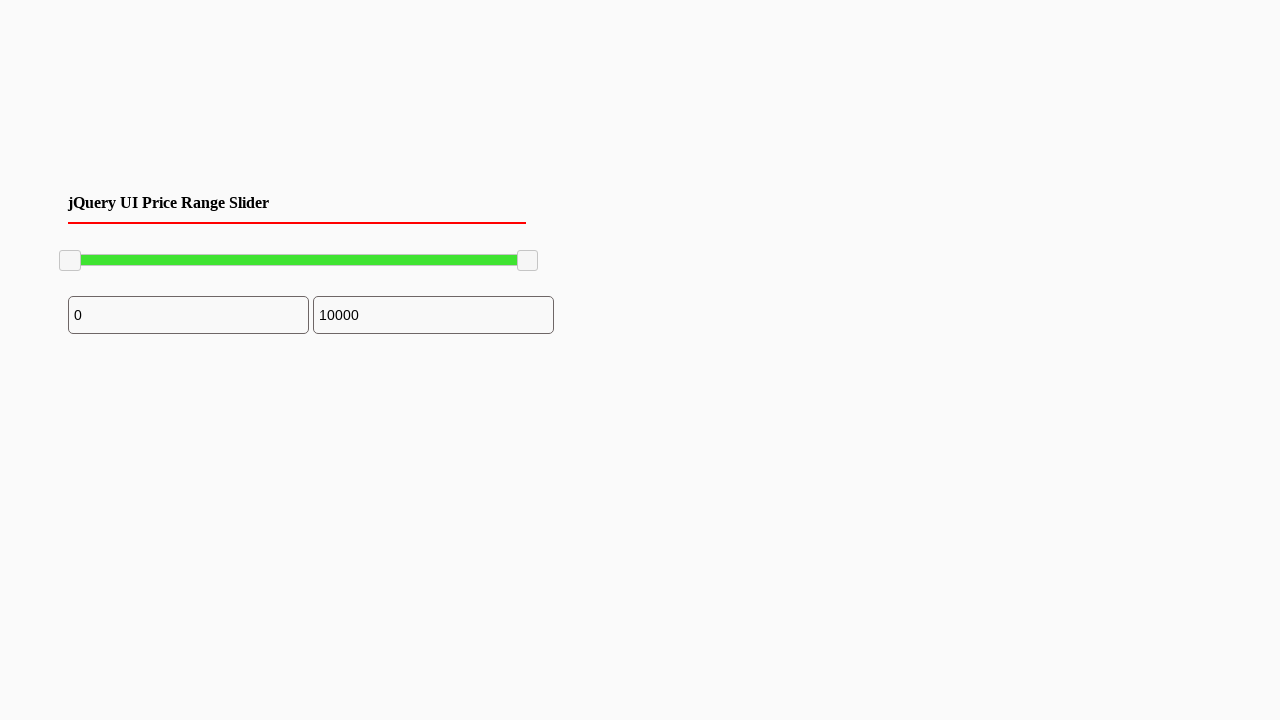

Dragged minimum slider handle 100 pixels to the right to adjust price range at (160, 251)
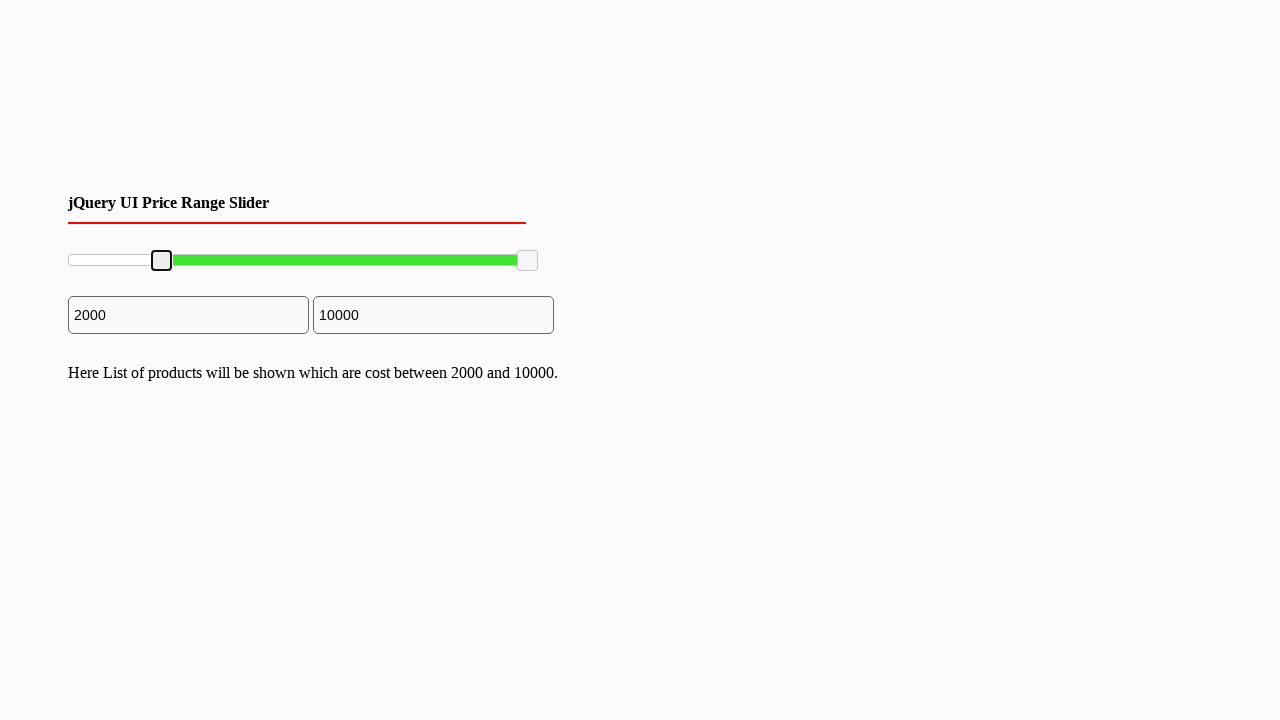

Retrieved new slider position: x=150.921875, y=250.203125
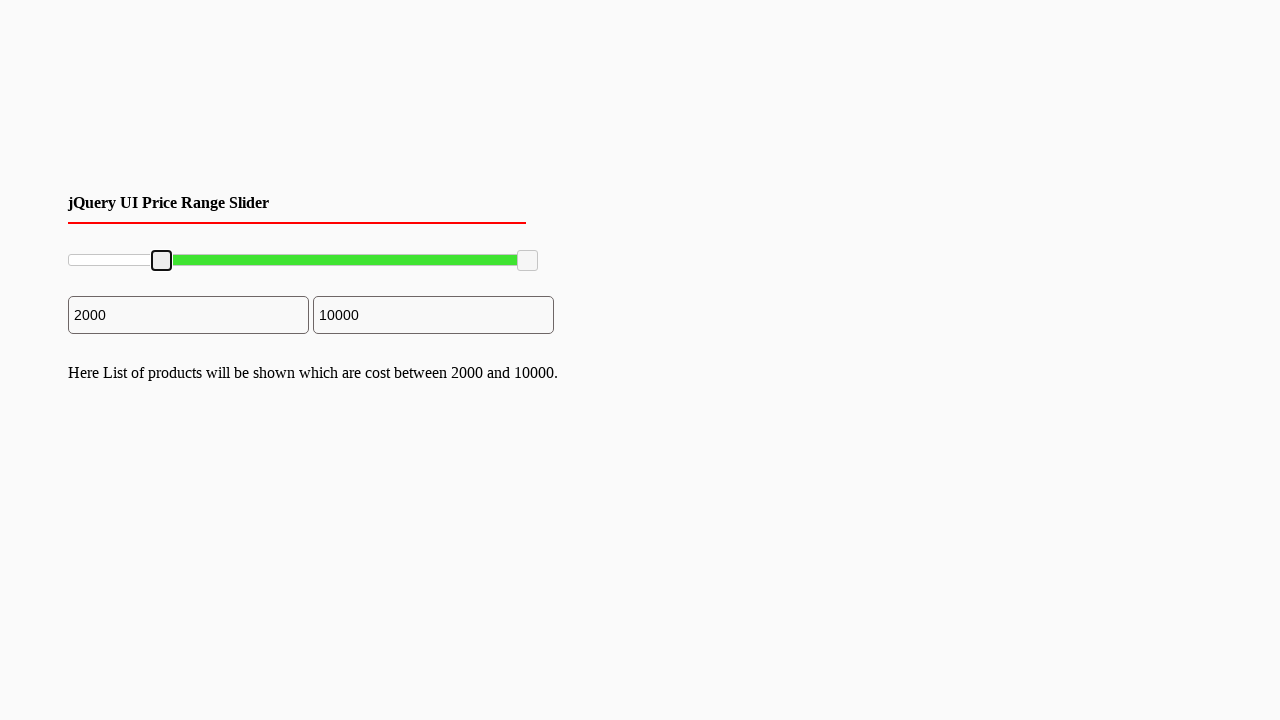

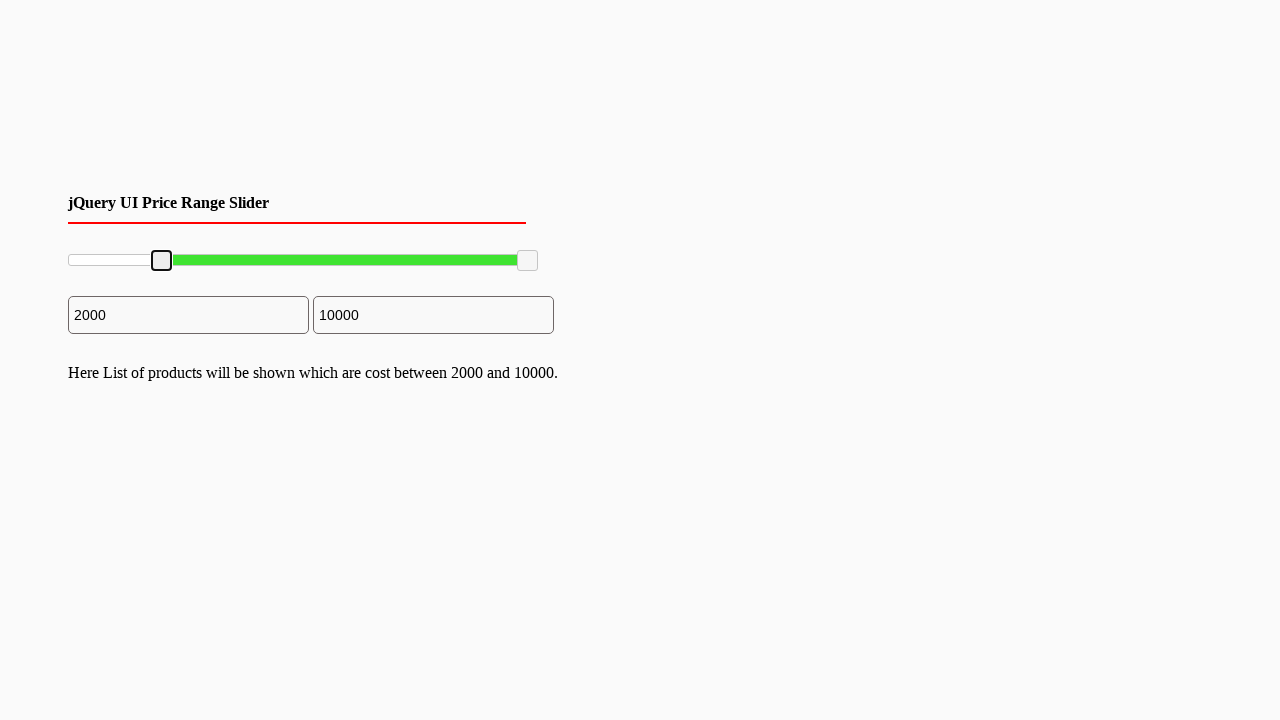